Tests the search functionality on a demo webshop by searching for the keyword "for" and verifying that the expected book results are displayed.

Starting URL: https://danube-webshop.herokuapp.com/

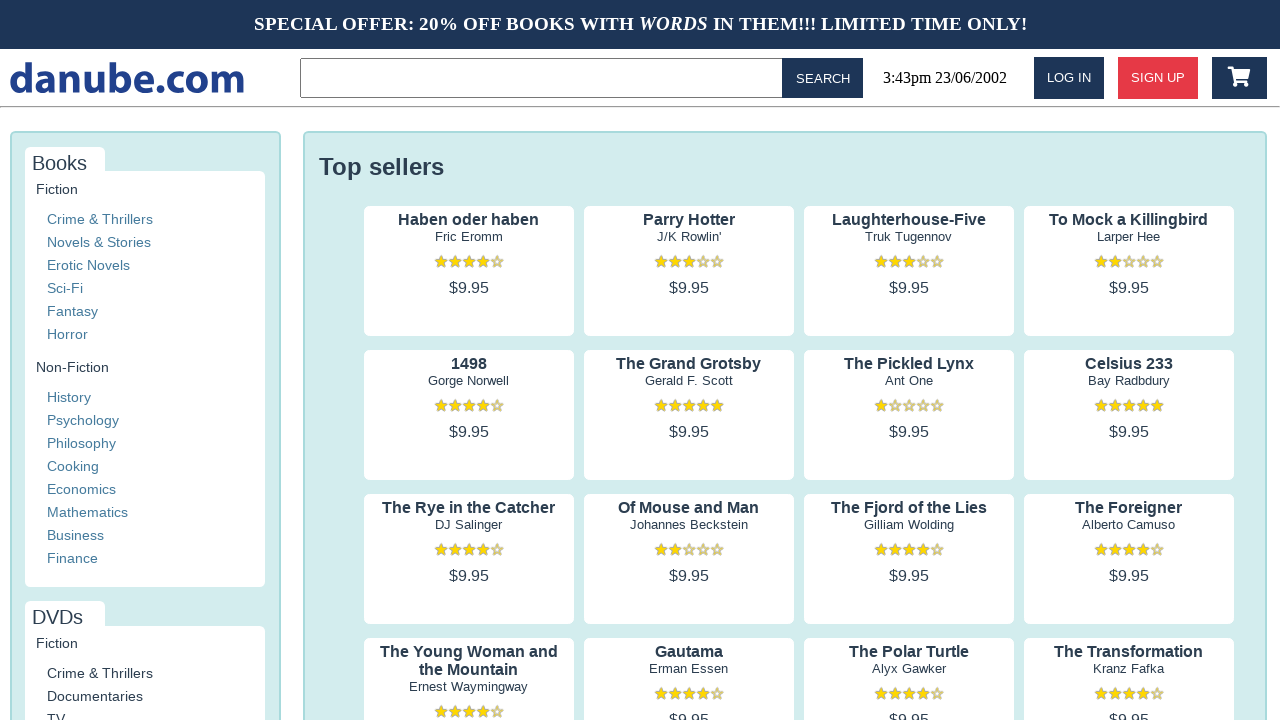

Clicked on the search input field in the topbar at (545, 78) on .topbar > input
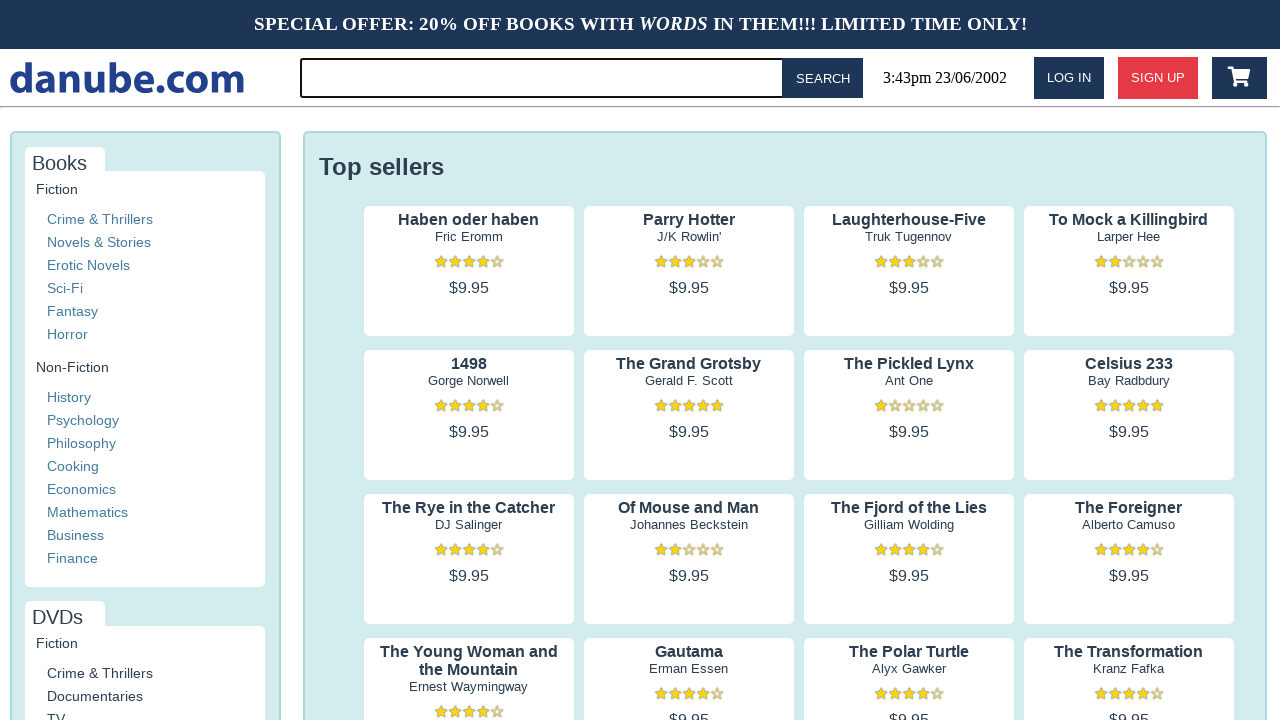

Typed search keyword 'for' into search field on .topbar > input
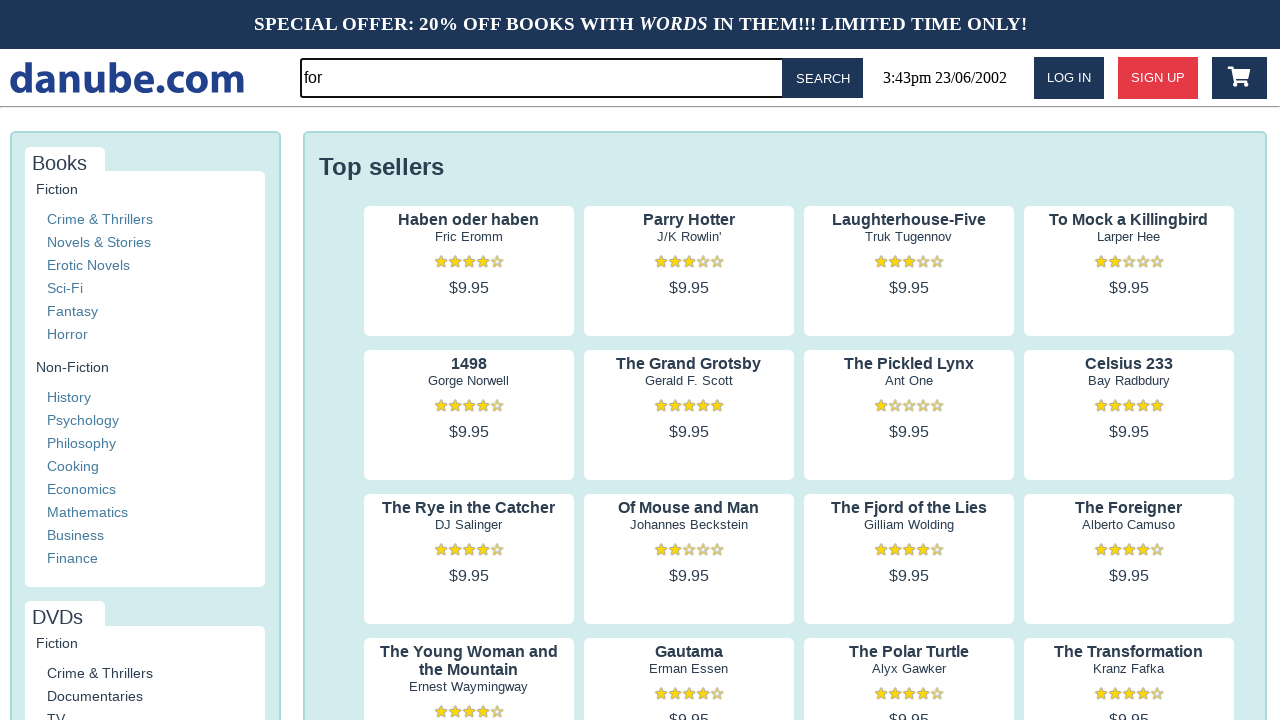

Clicked the search button at (823, 78) on #button-search
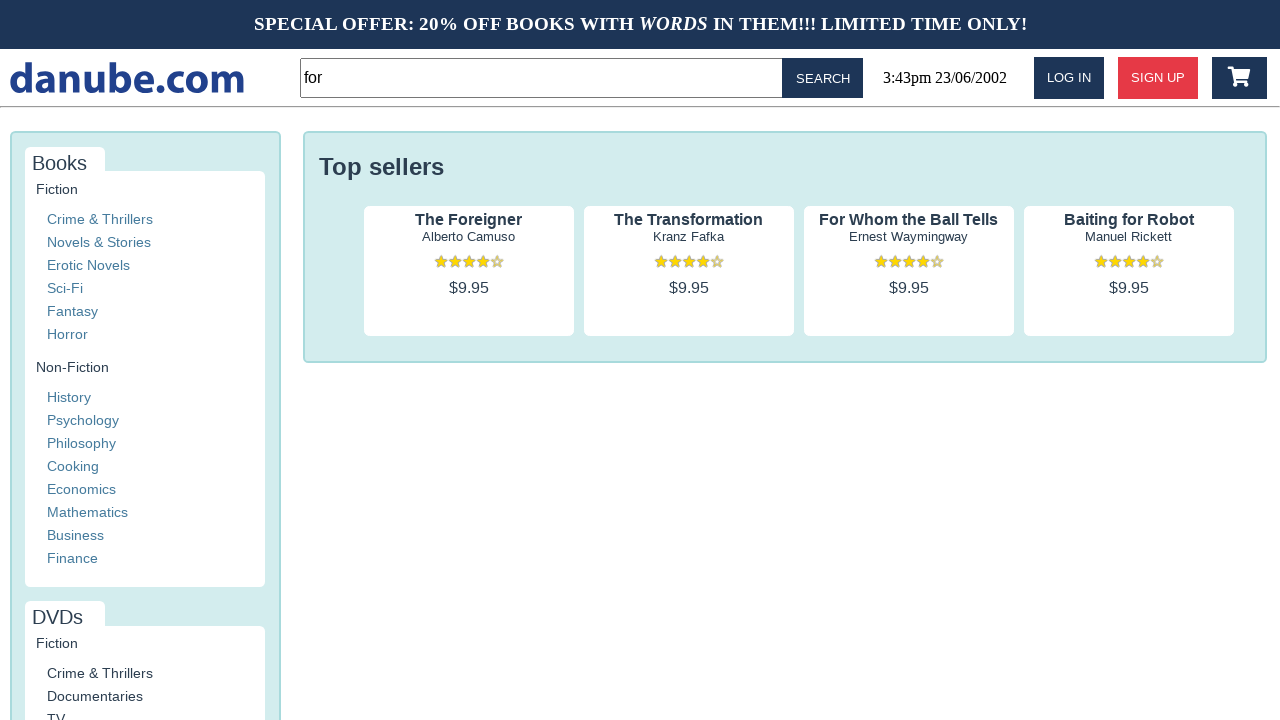

Search results loaded successfully
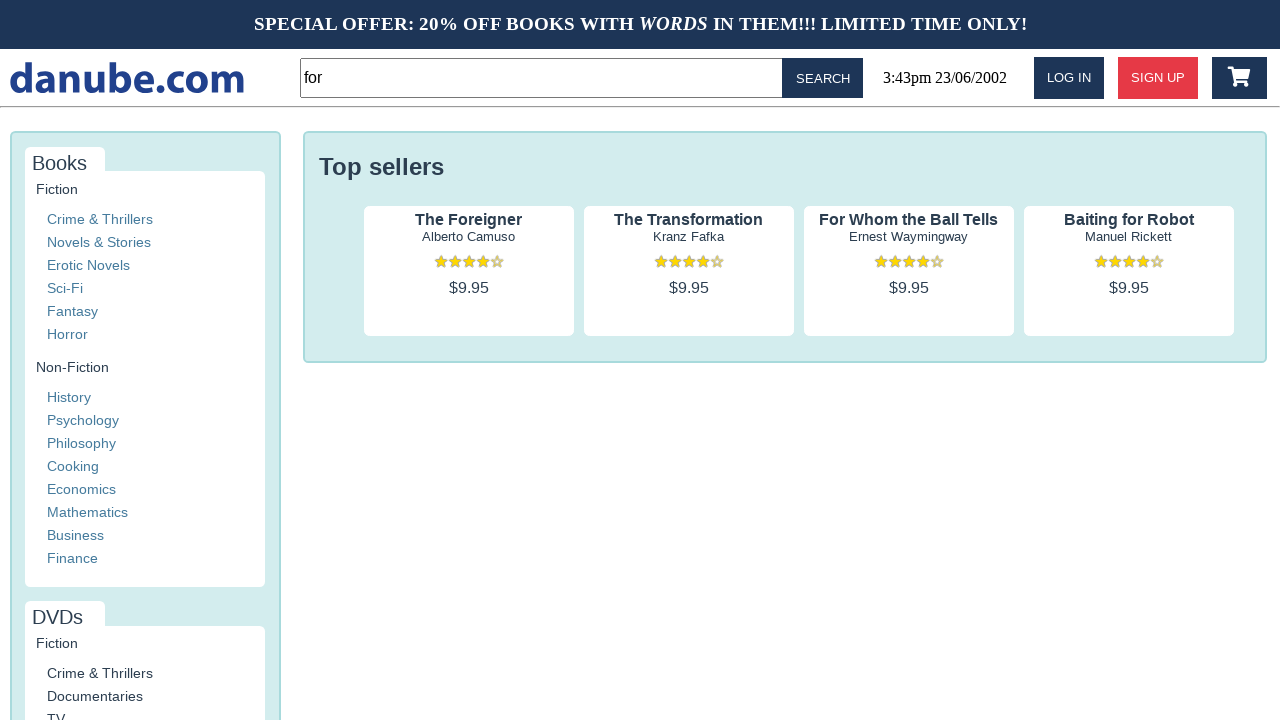

Verified that exactly 4 search results are displayed
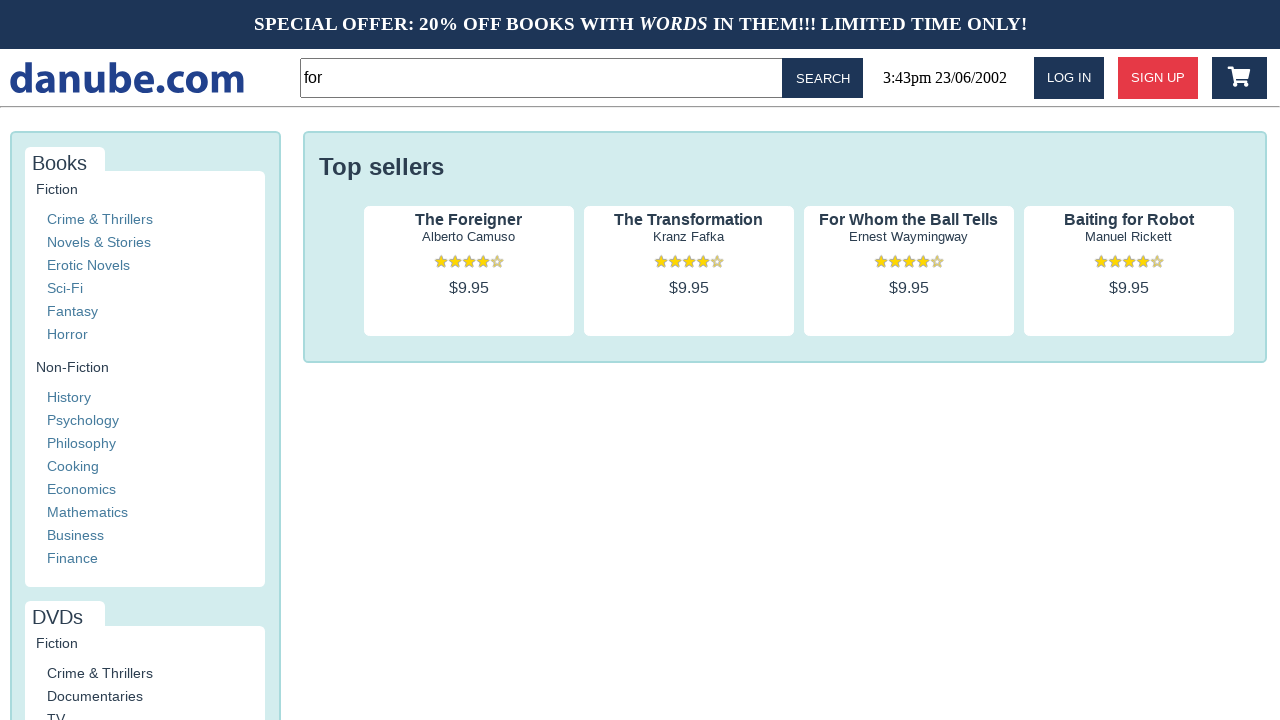

Verified book title 'The Foreigner' is in expected results
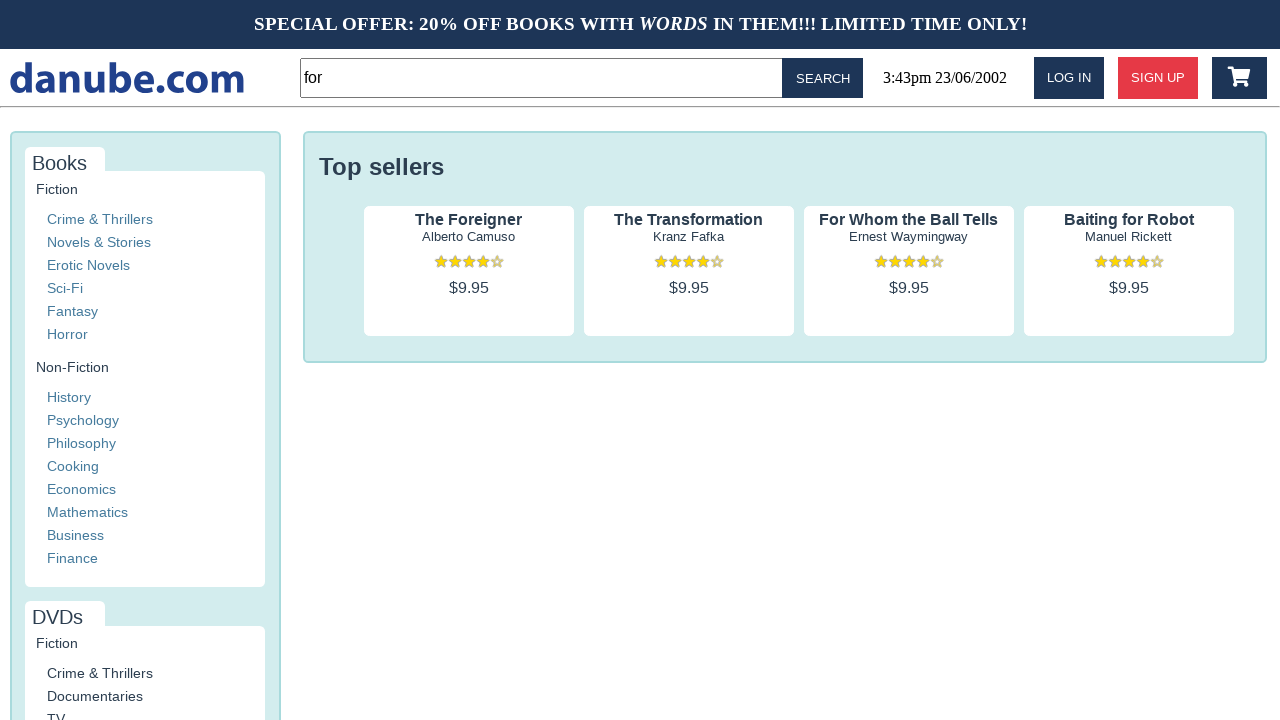

Verified book title 'The Transformation' is in expected results
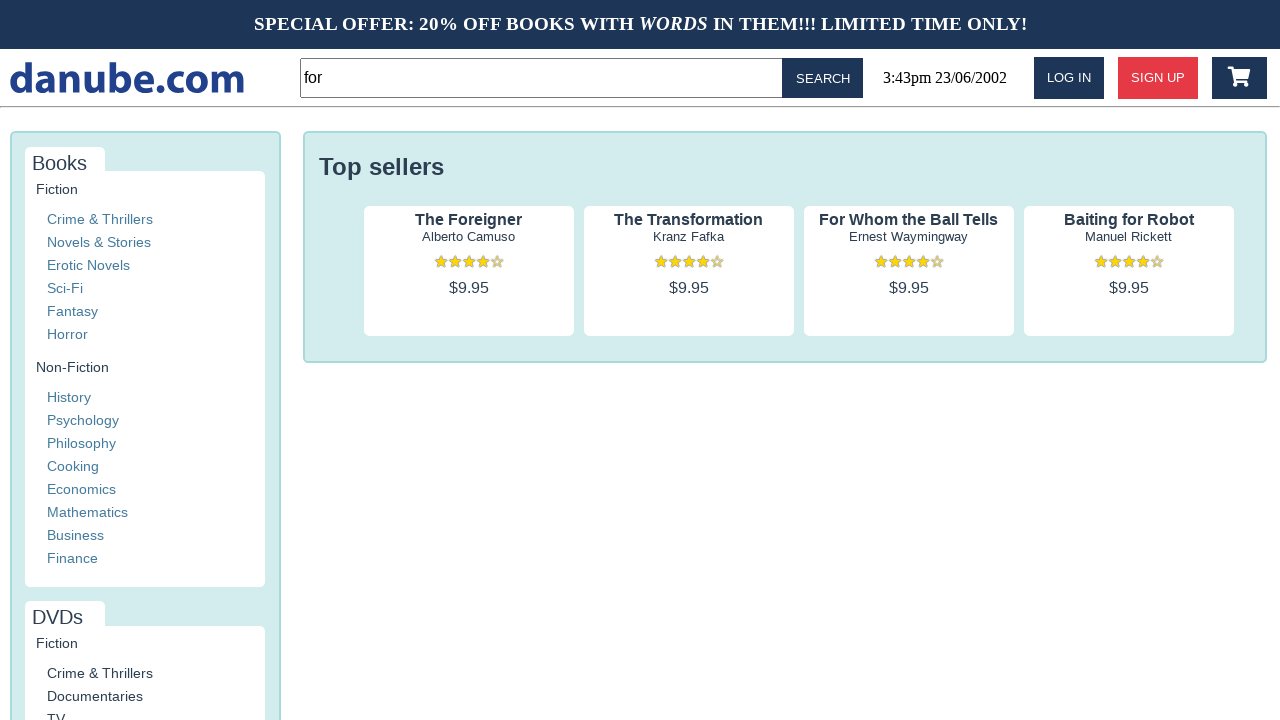

Verified book title 'For Whom the Ball Tells' is in expected results
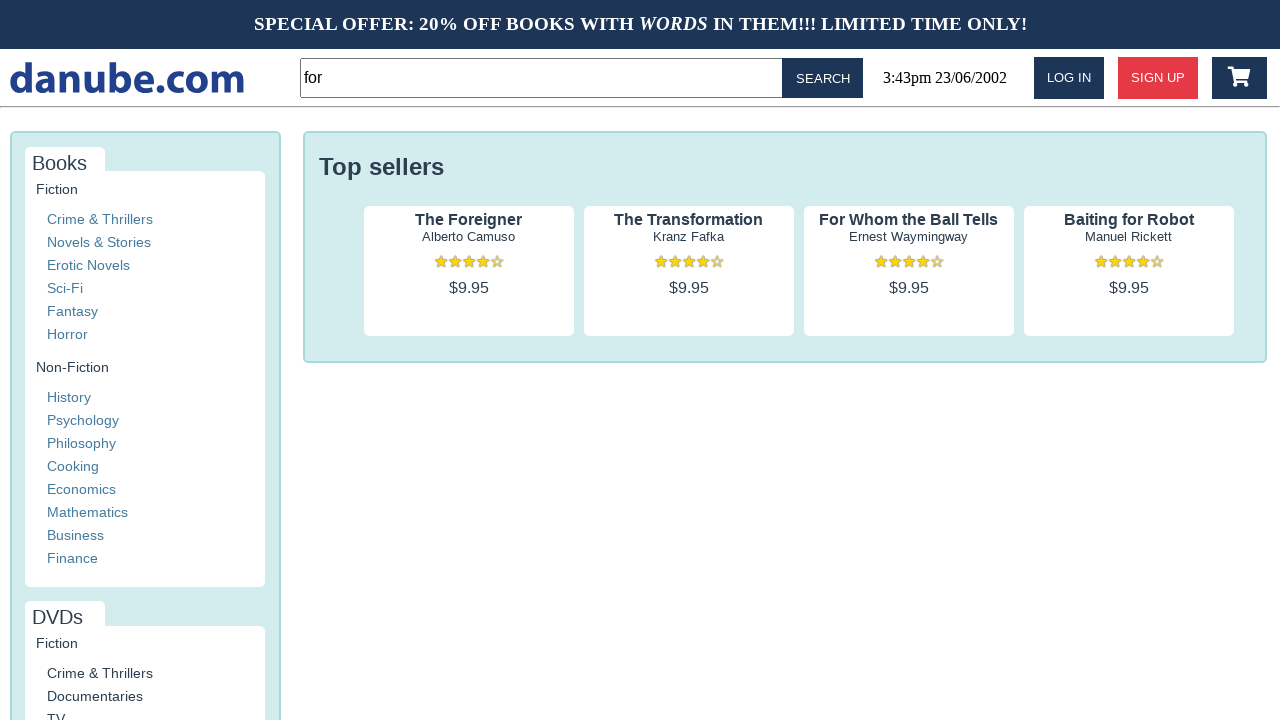

Verified book title 'Baiting for Robot' is in expected results
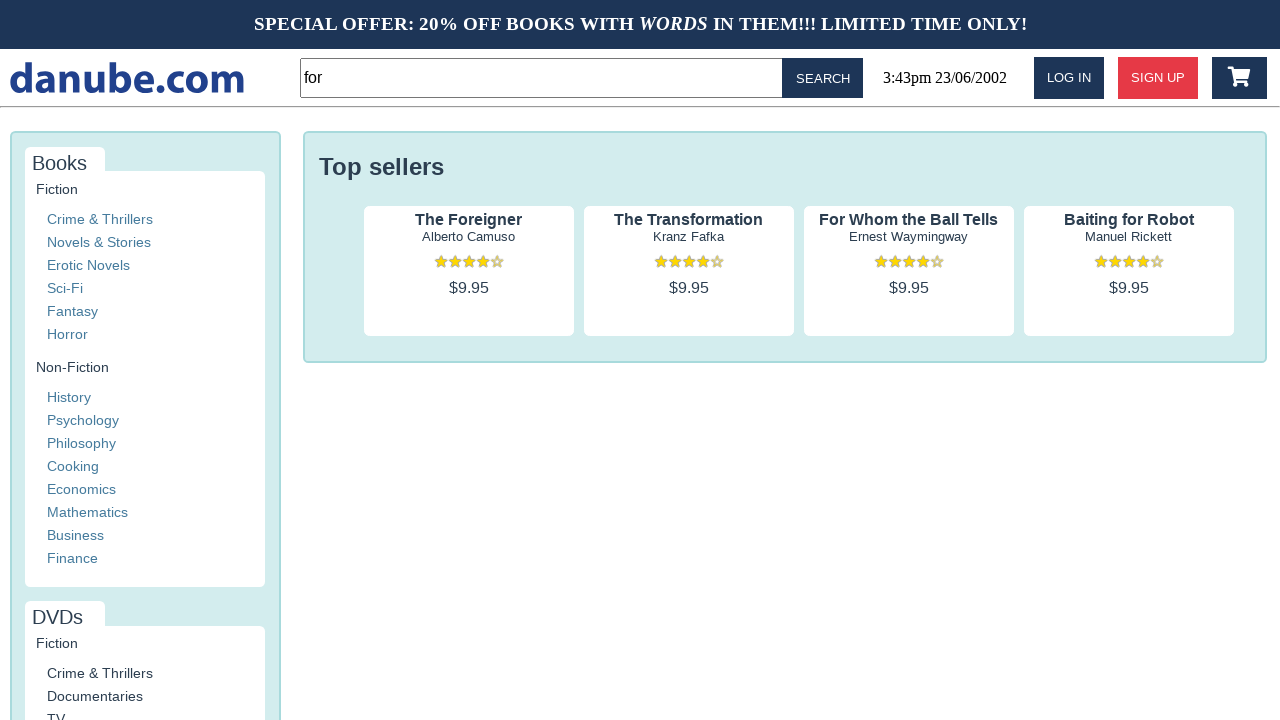

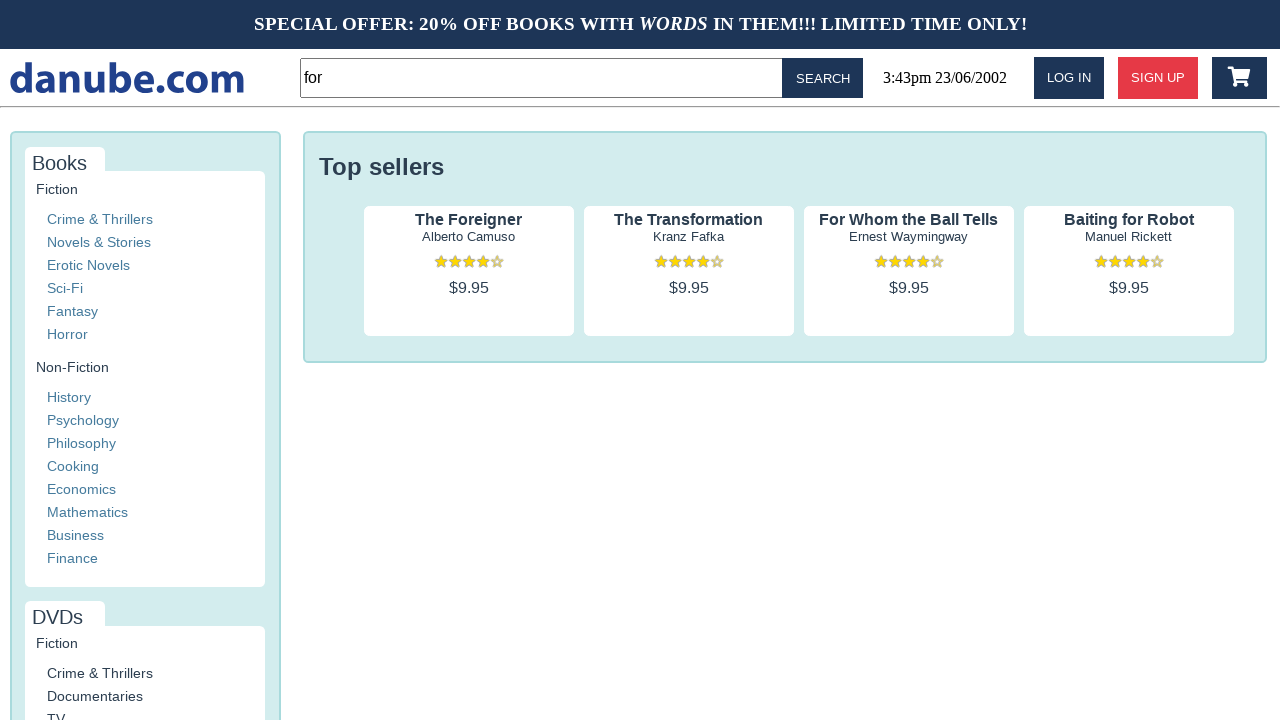